Tests an explicit wait scenario where the script waits for a price element to show "100", then clicks a book button, calculates a mathematical answer based on a displayed value, and submits the solution

Starting URL: http://suninjuly.github.io/explicit_wait2.html

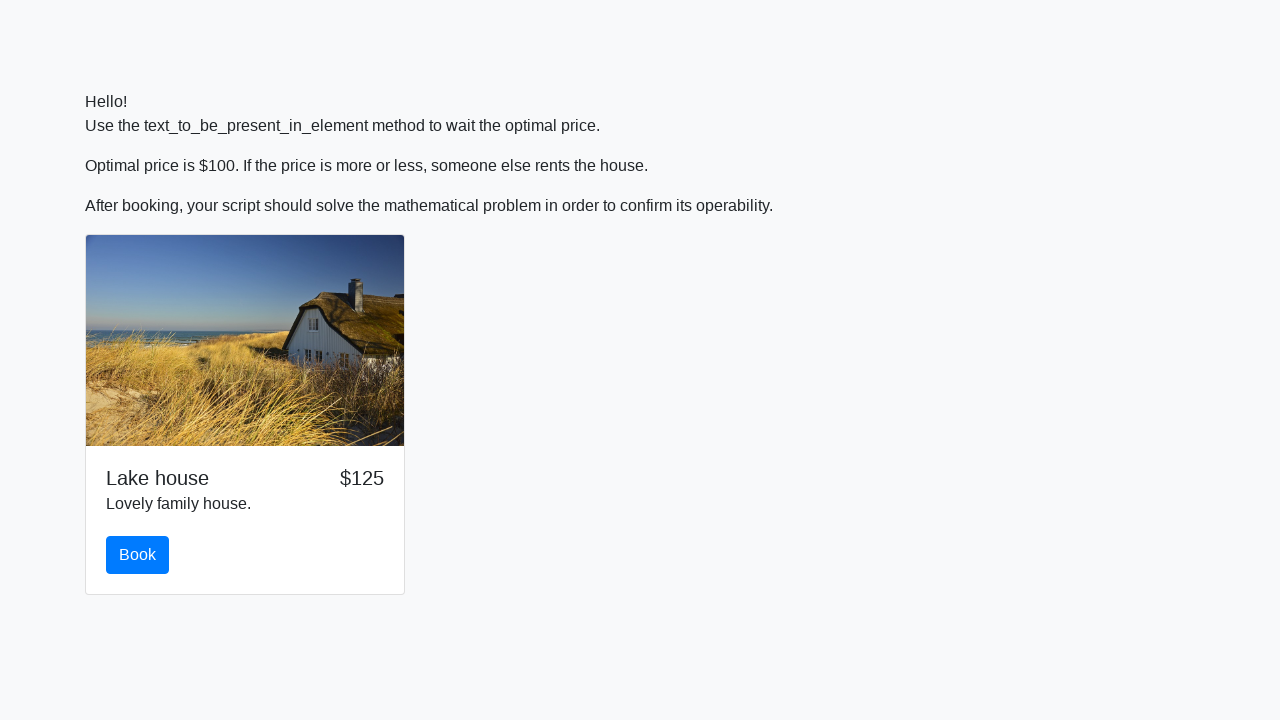

Waited for price element to display '100'
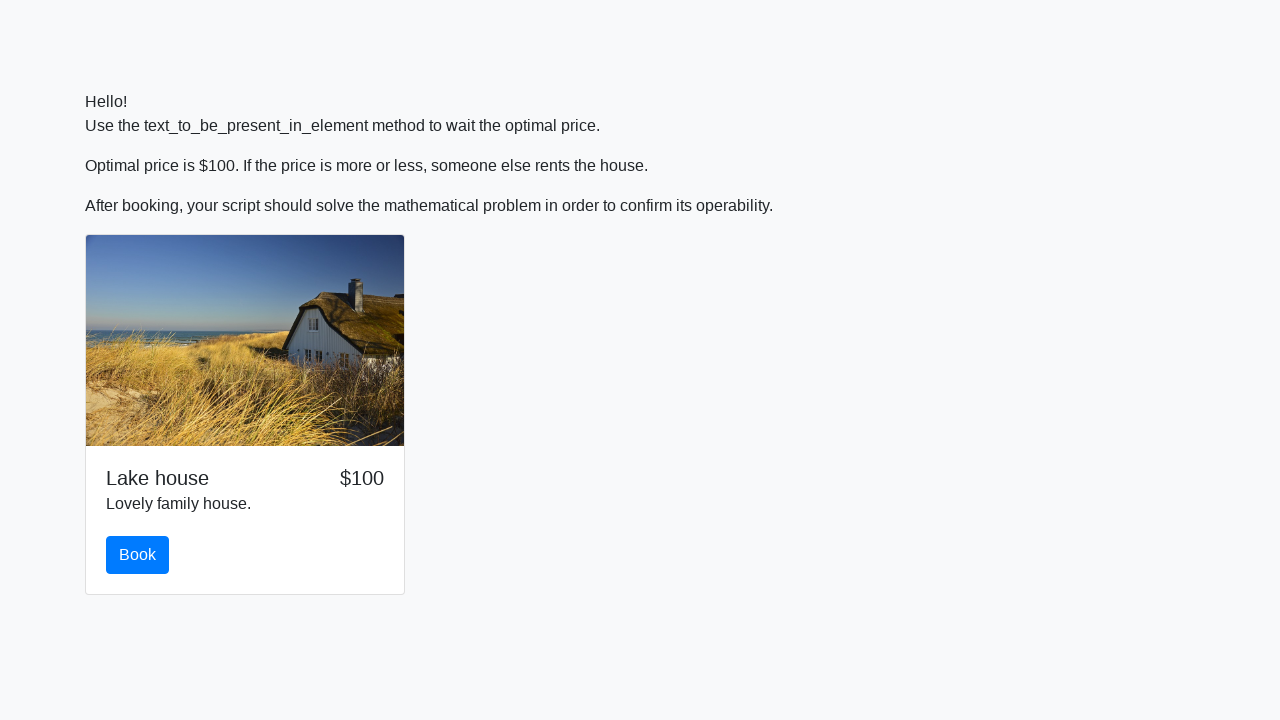

Clicked the book button at (138, 555) on button#book
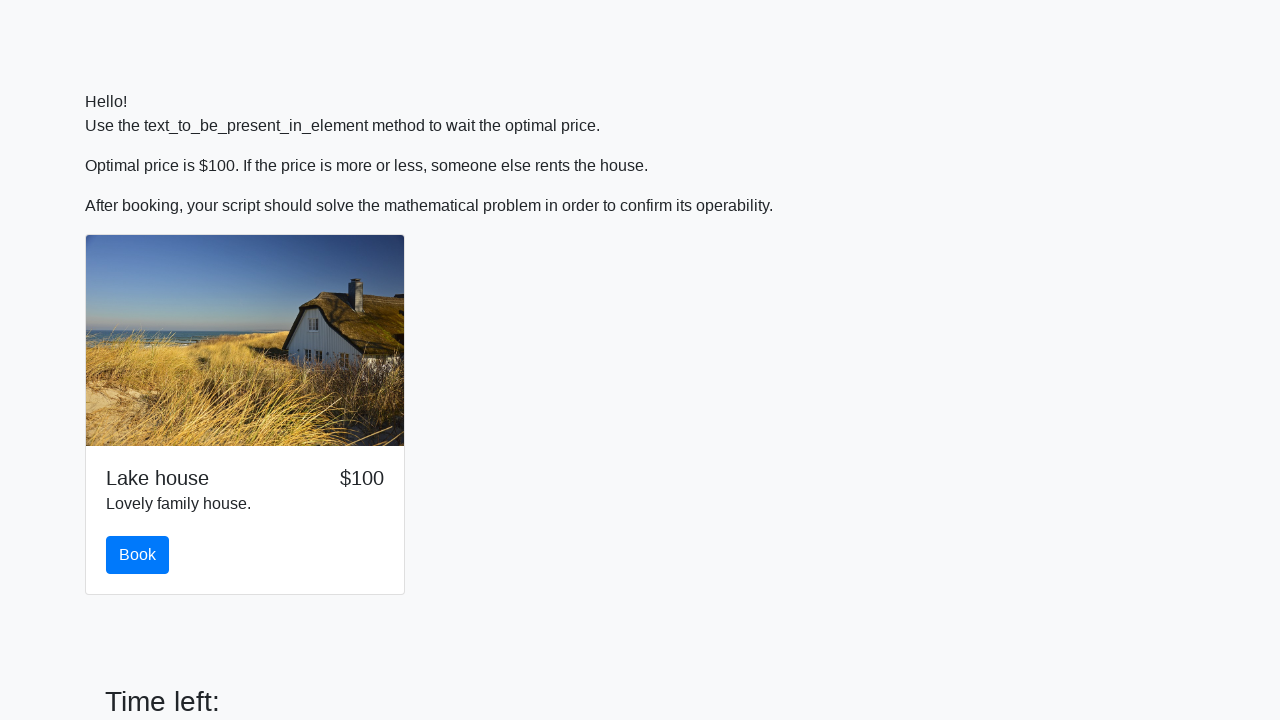

Retrieved the input value from span#input_value
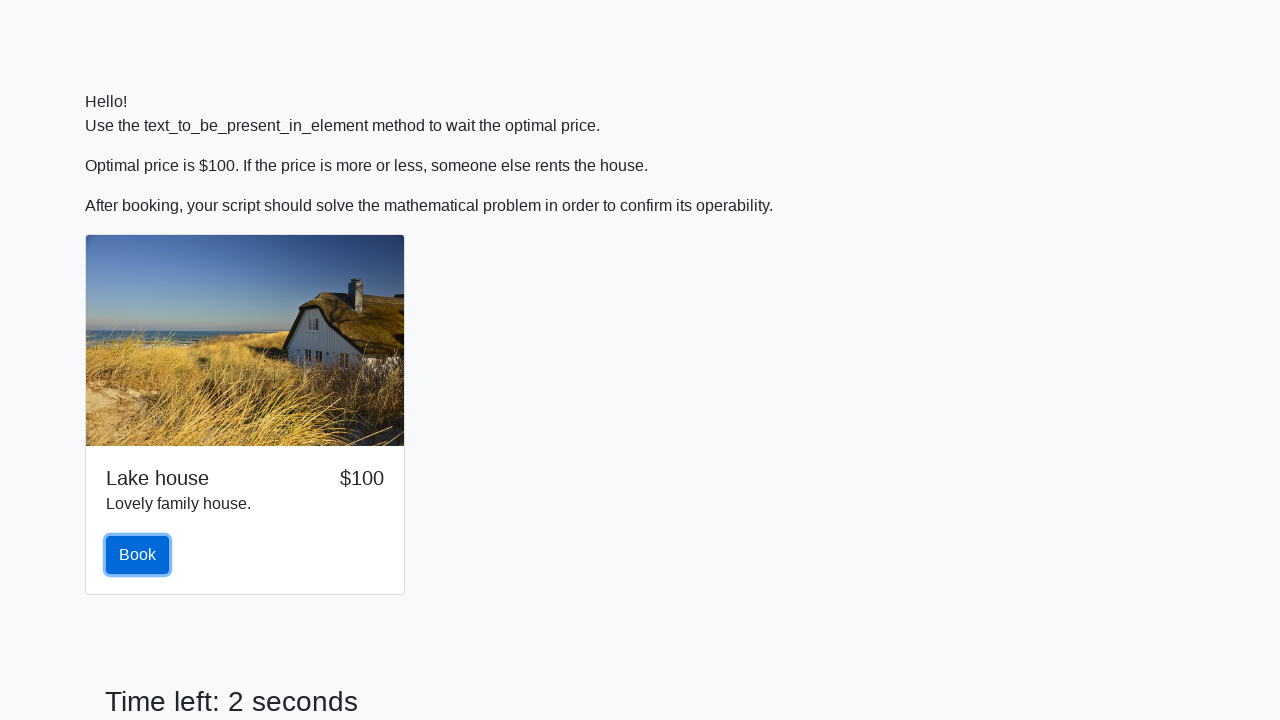

Parsed input value as integer: 192
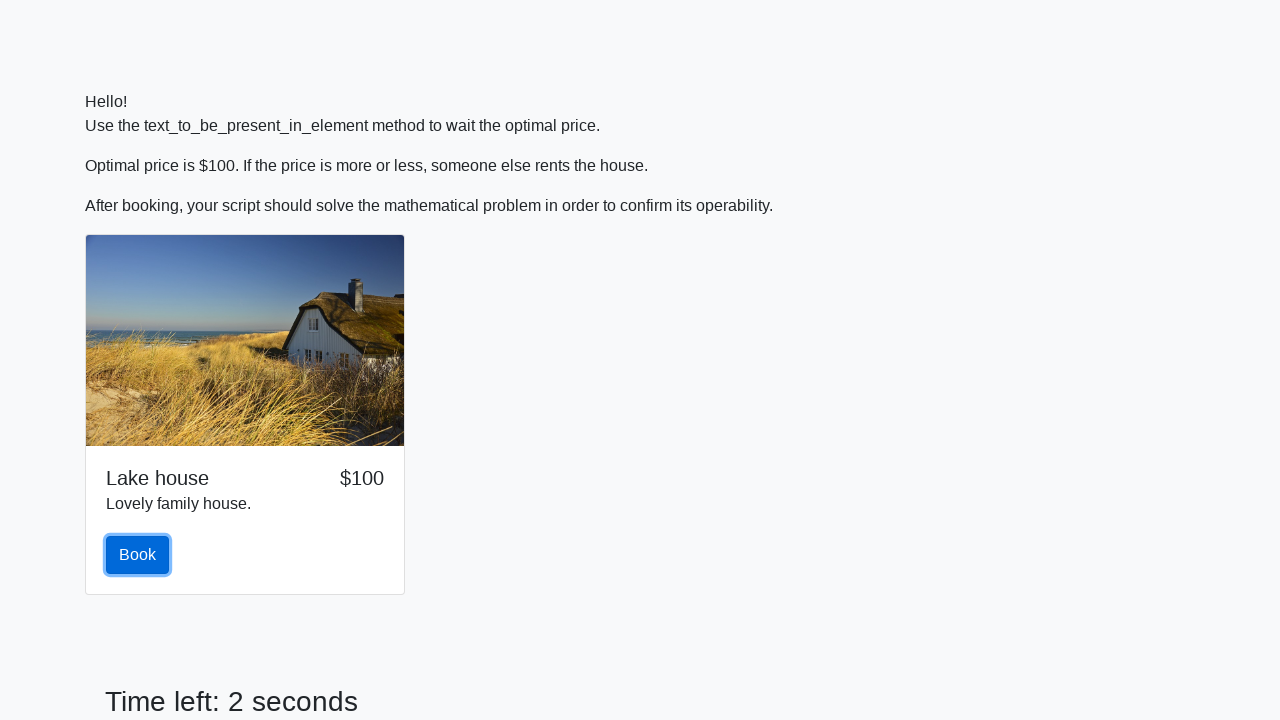

Calculated mathematical answer: 1.449095504786702
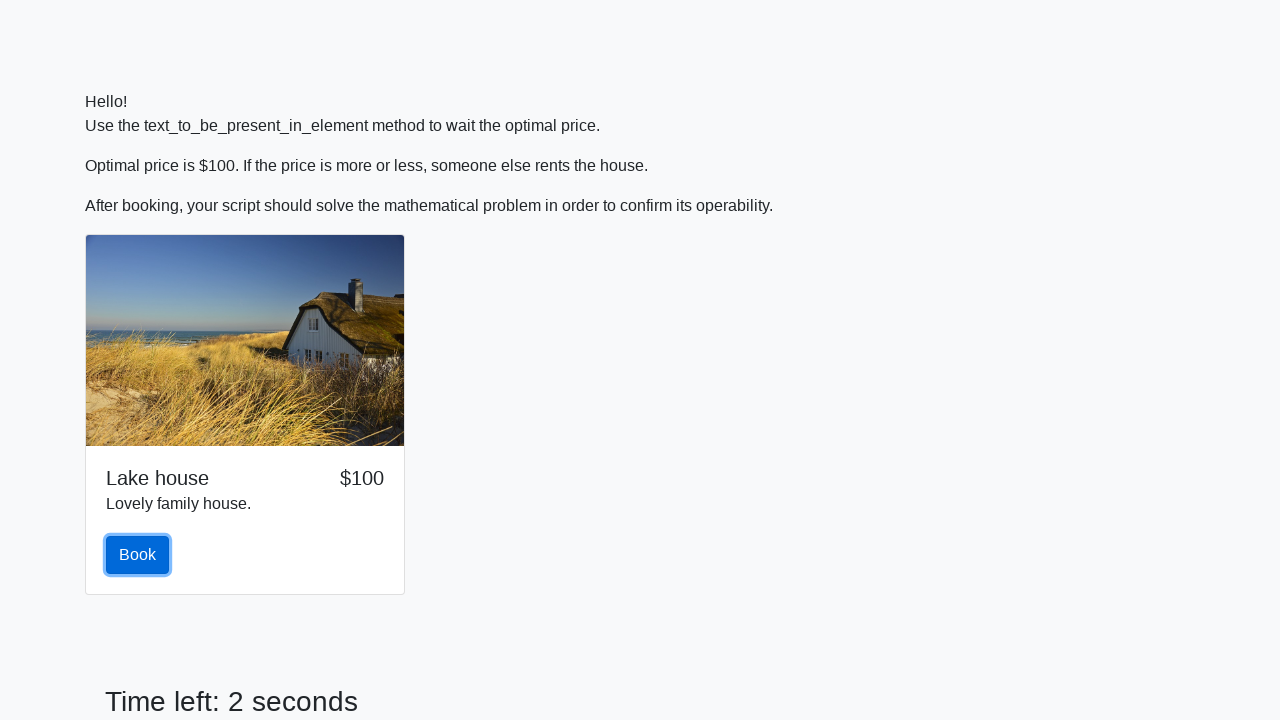

Filled the answer field with calculated result on #answer
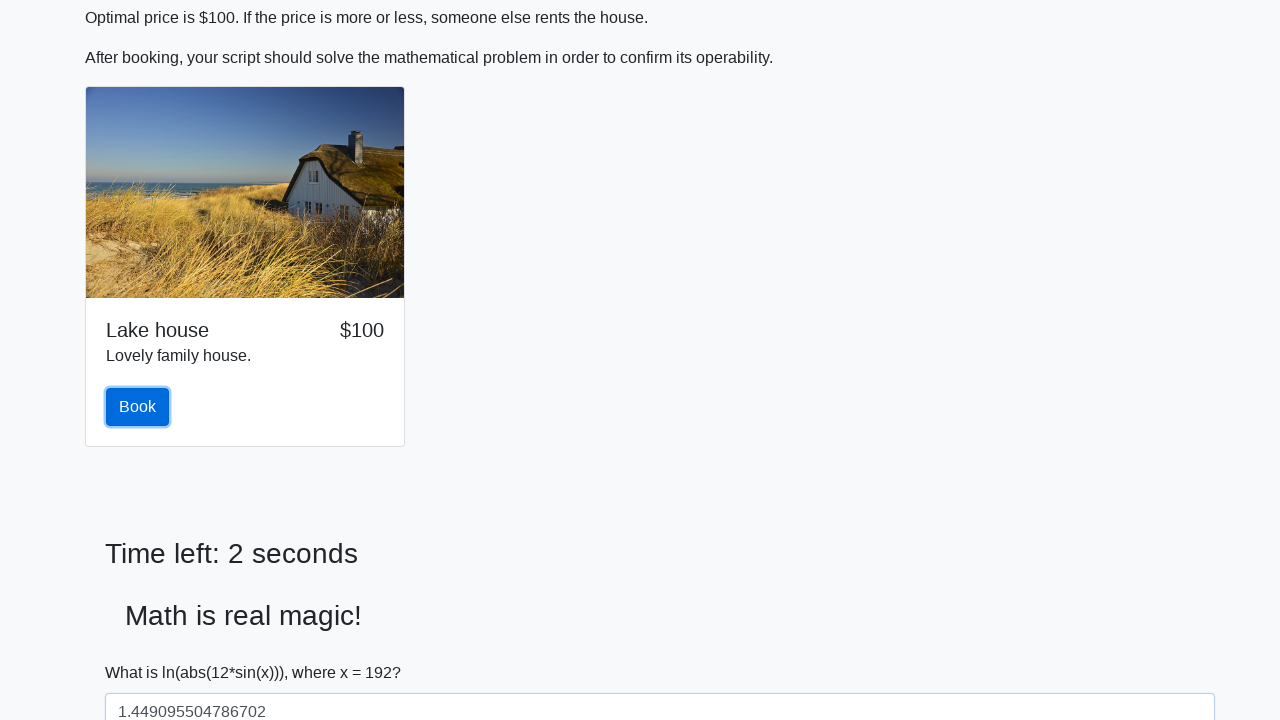

Clicked the solve button to submit the answer at (143, 651) on button#solve
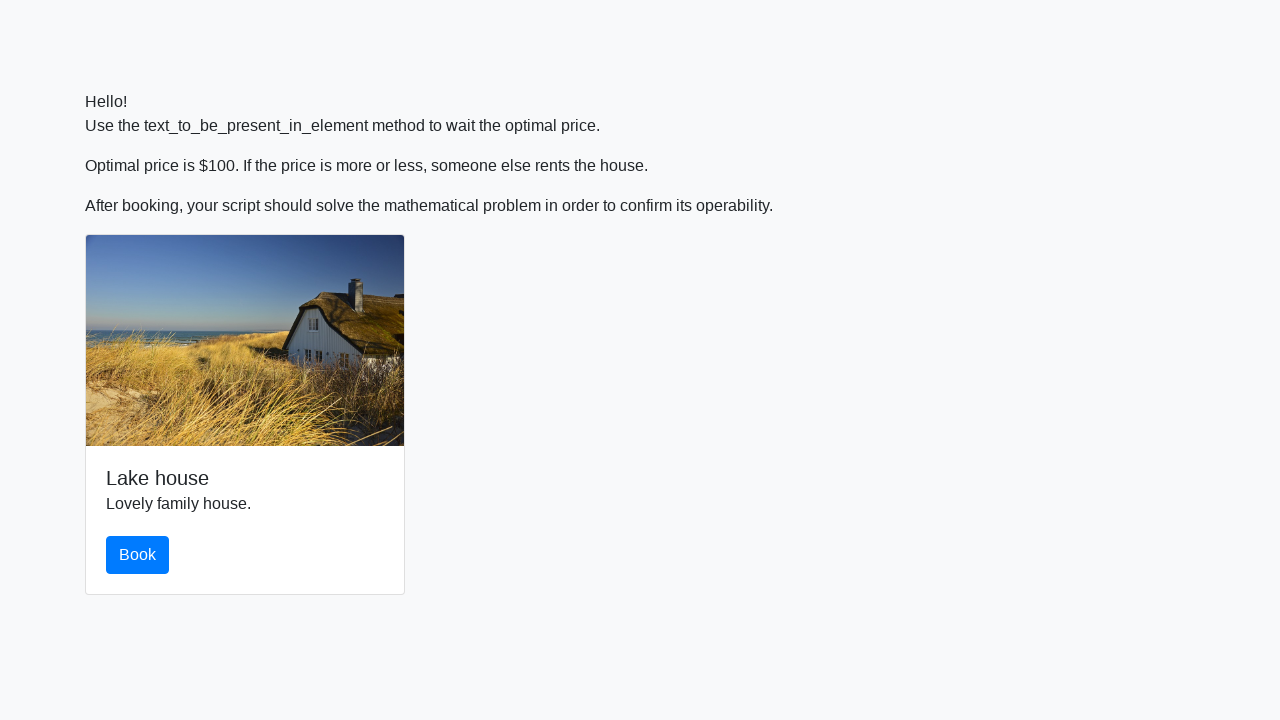

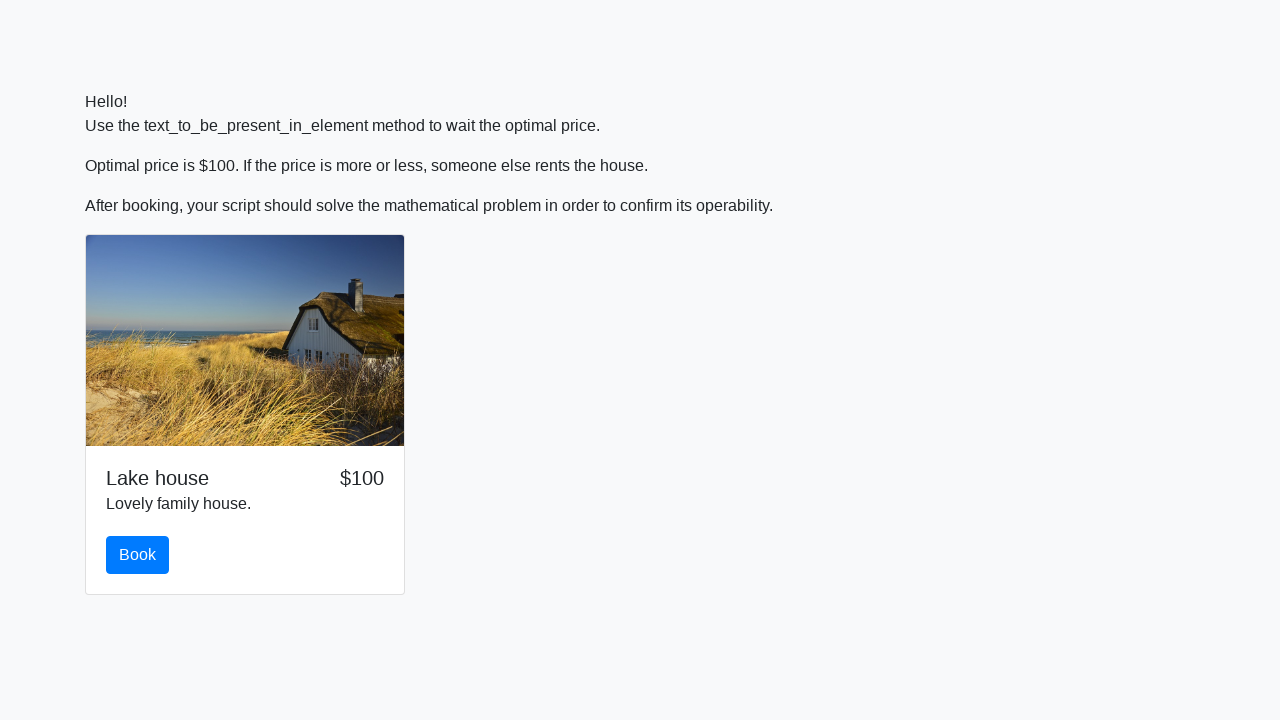